Tests working with multiple browser windows by clicking a link that opens a new window, then switching between windows using index-based approach and verifying the page titles.

Starting URL: http://the-internet.herokuapp.com/windows

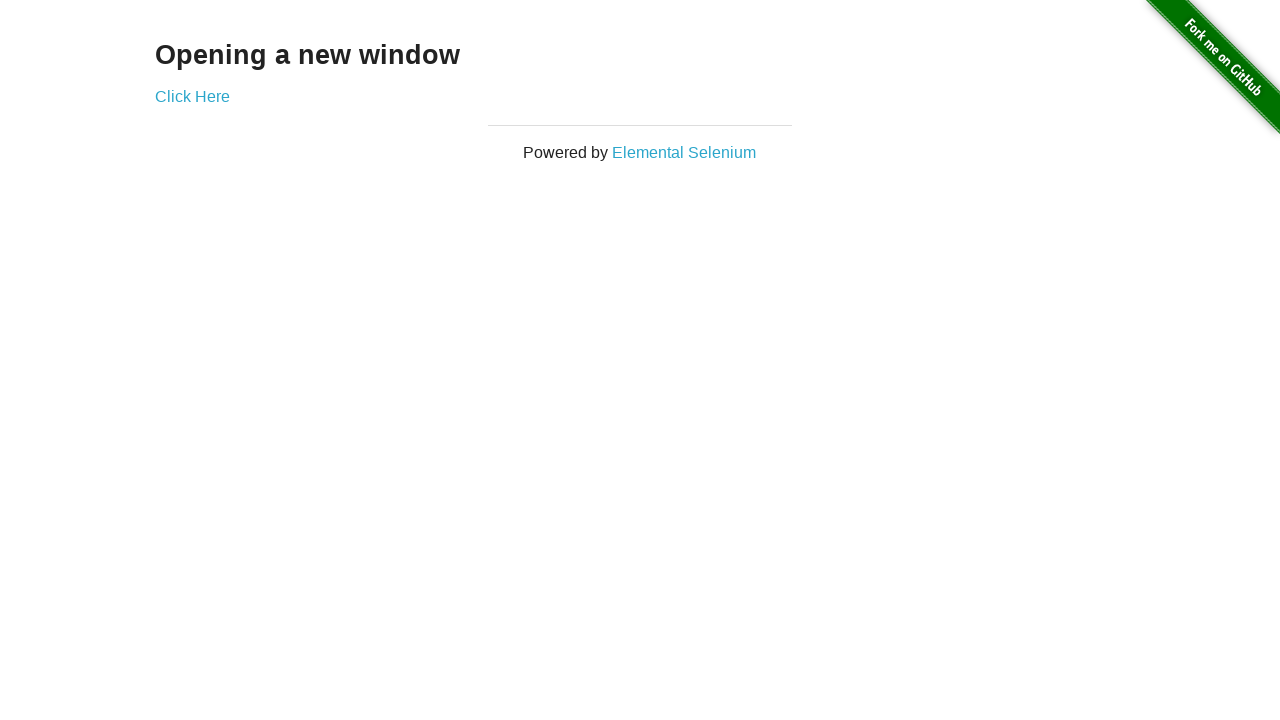

Clicked link that opens a new window at (192, 96) on .example a
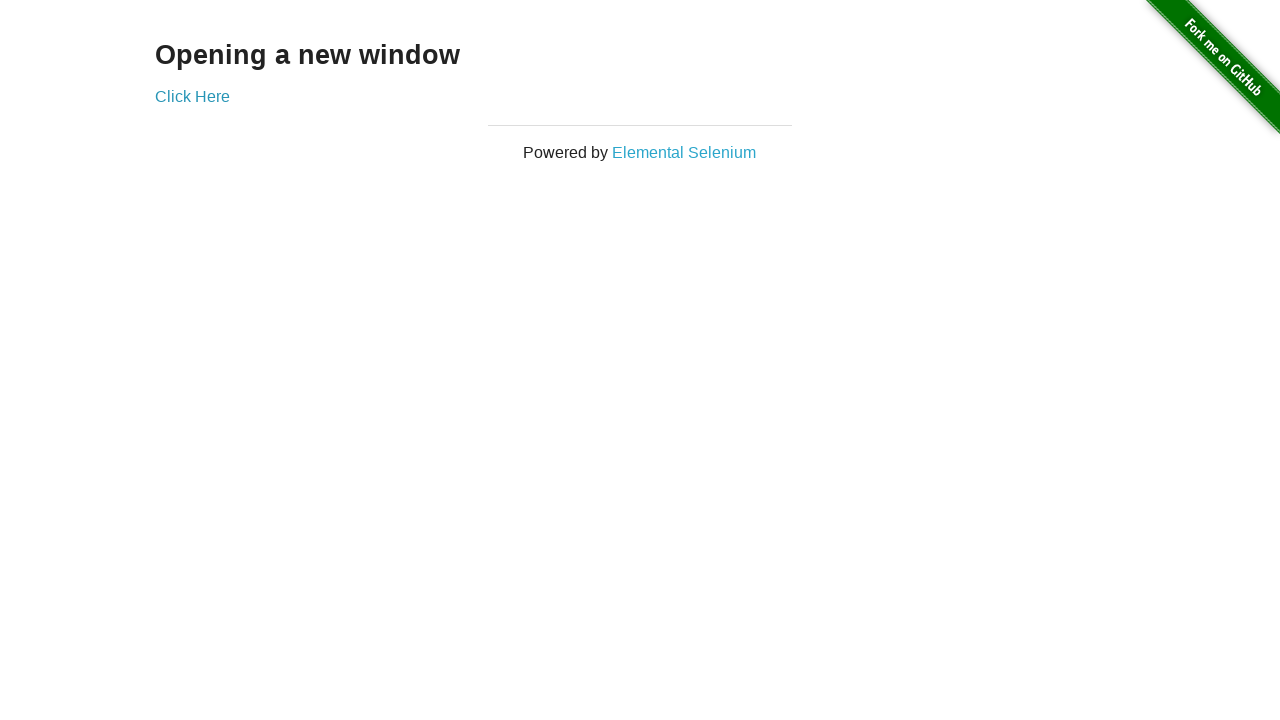

New window opened and captured
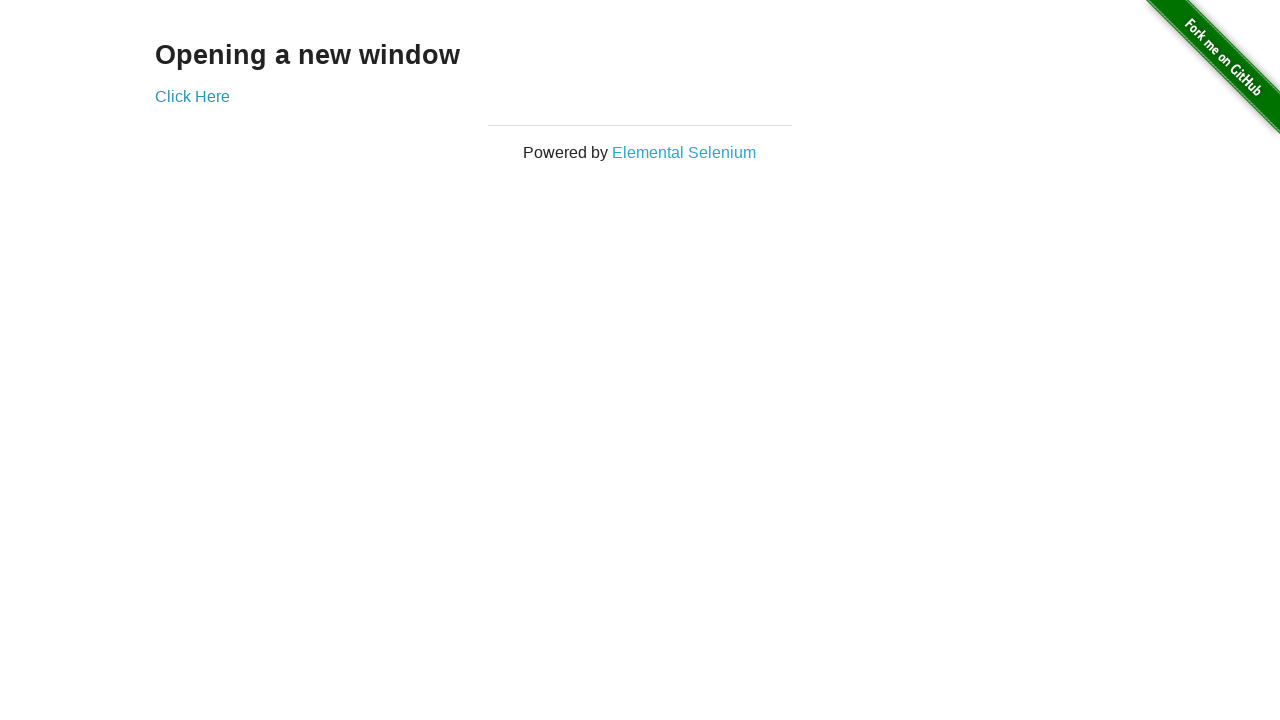

New page loaded completely
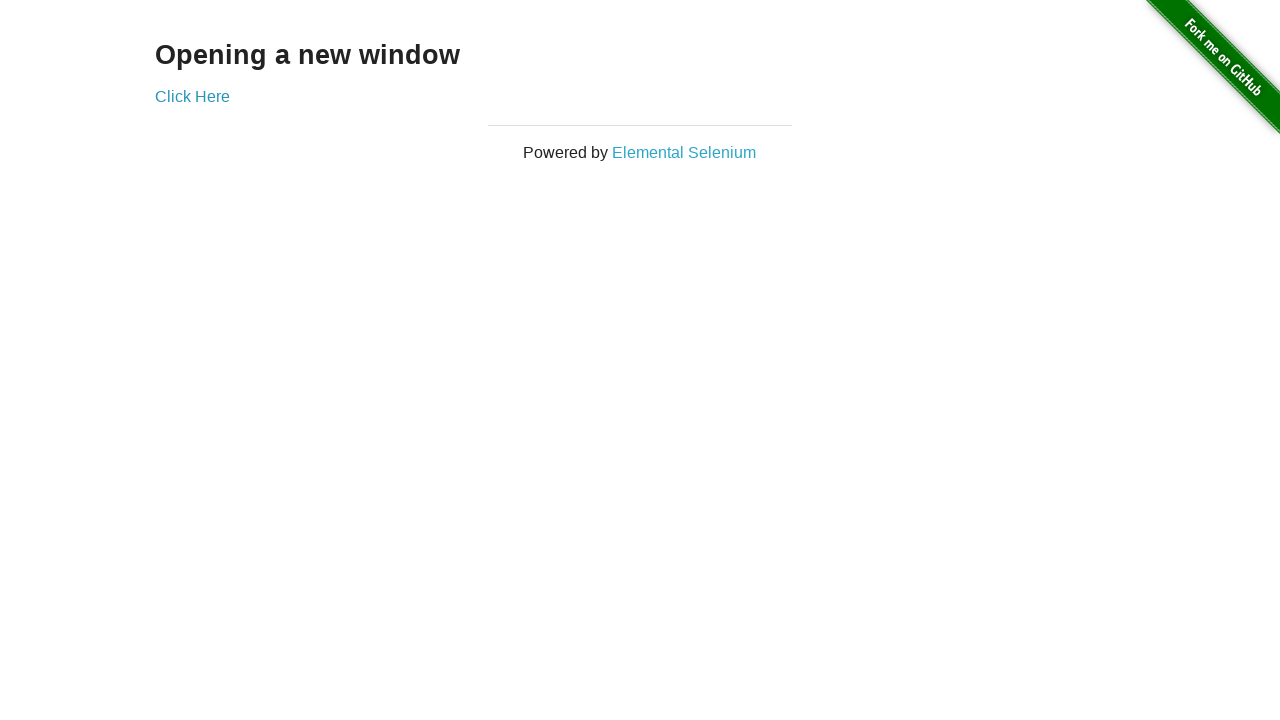

Verified original window title is not 'New Window'
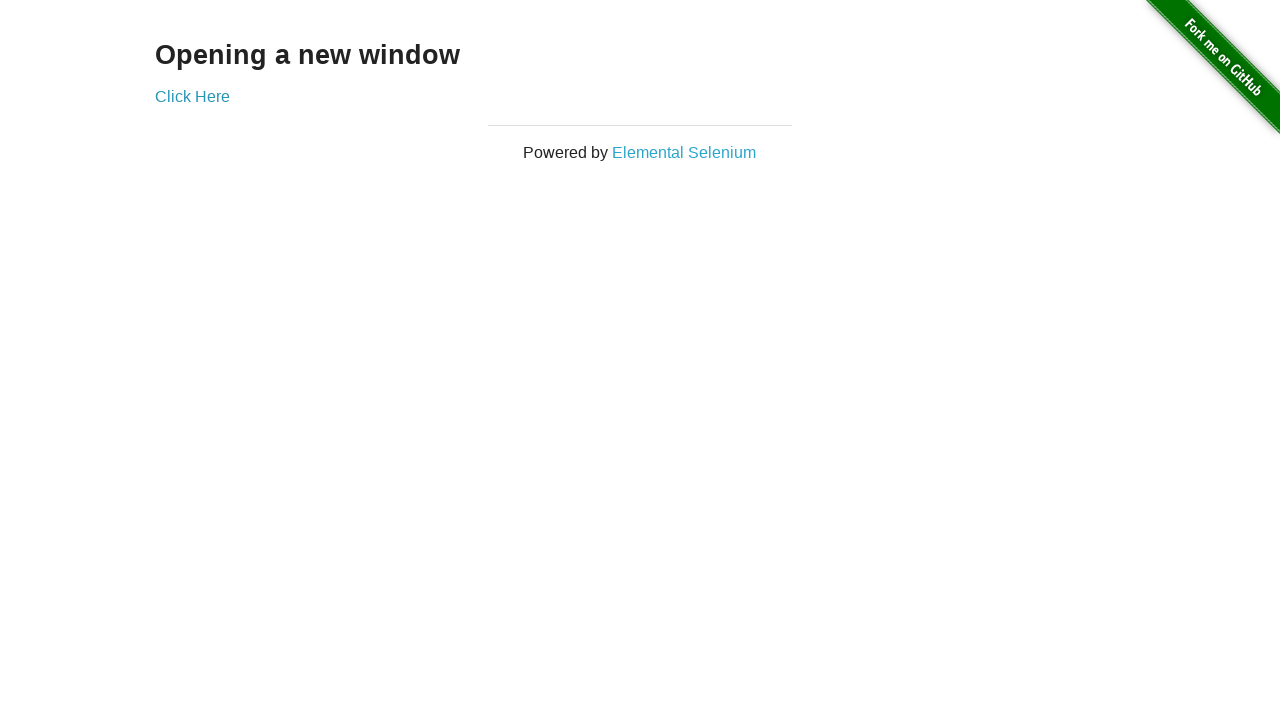

Verified new window title is 'New Window'
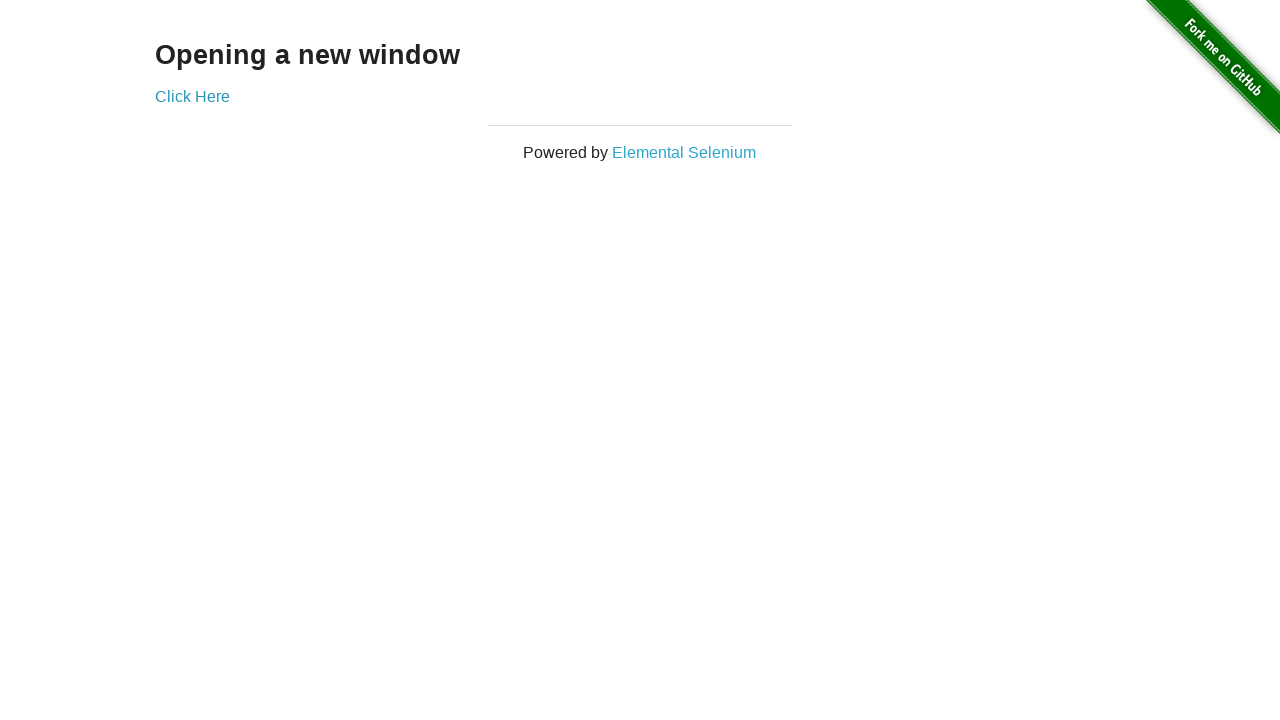

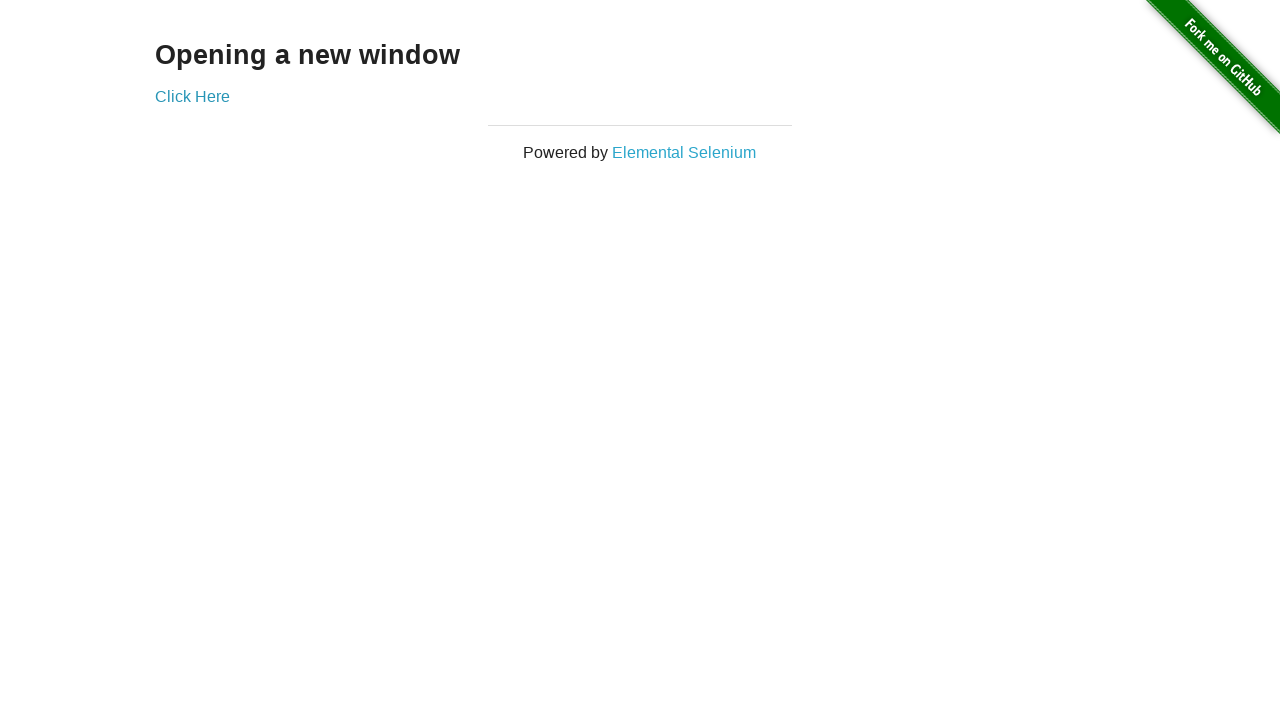